Tests date picker functionality by navigating through calendar views to select a specific date (June 15, 2027) and verifying the selected values

Starting URL: https://rahulshettyacademy.com/seleniumPractise/#/offers

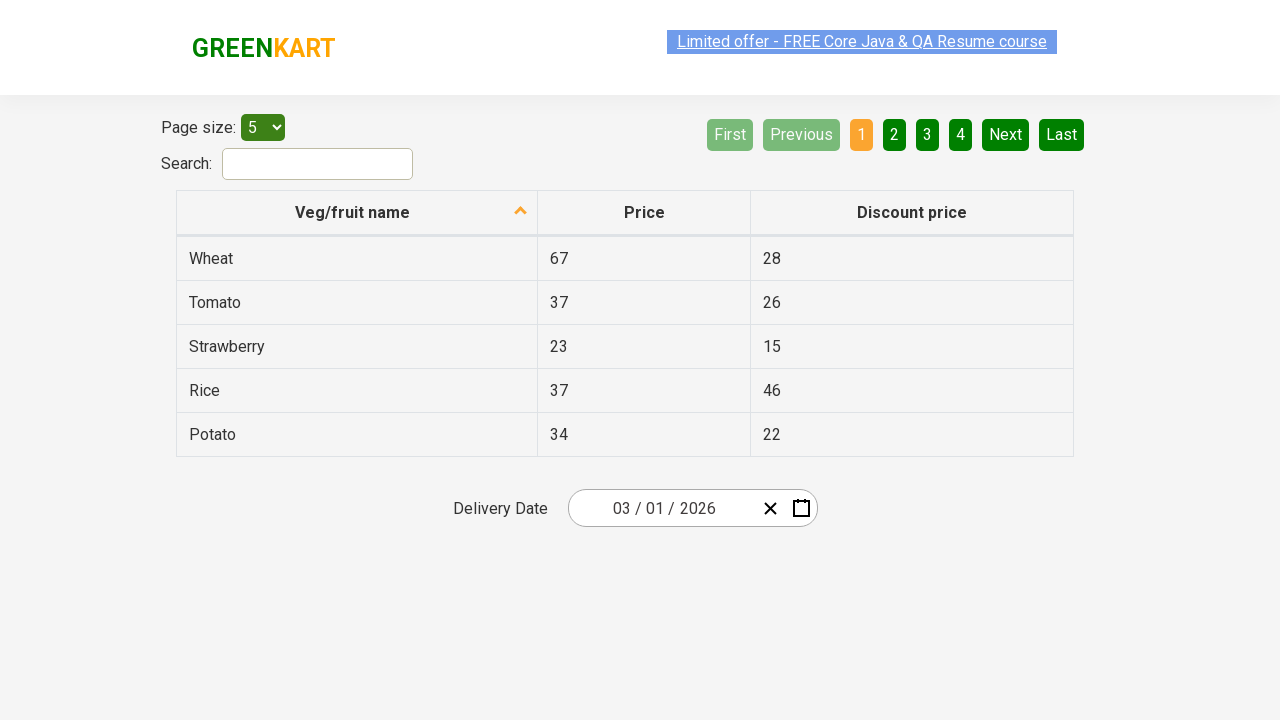

Clicked date picker input group to open calendar at (662, 508) on .react-date-picker__inputGroup
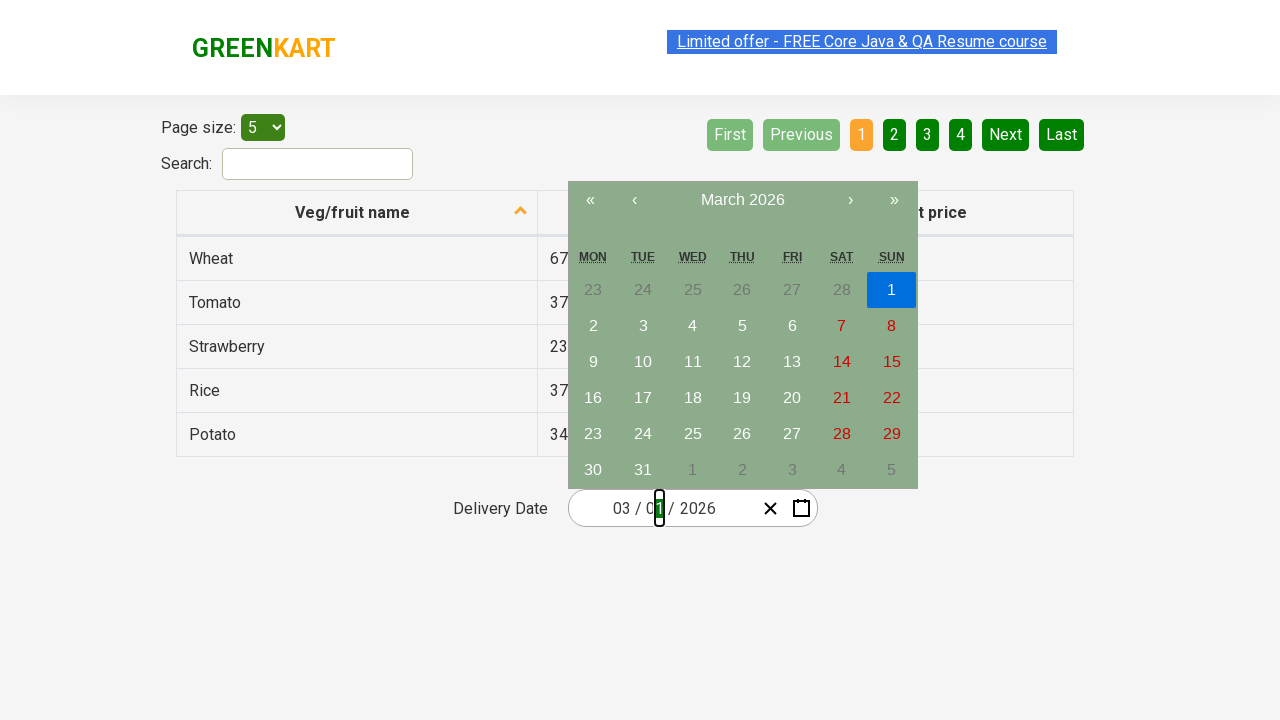

Clicked navigation label to navigate to month view at (742, 200) on .react-calendar__navigation__label
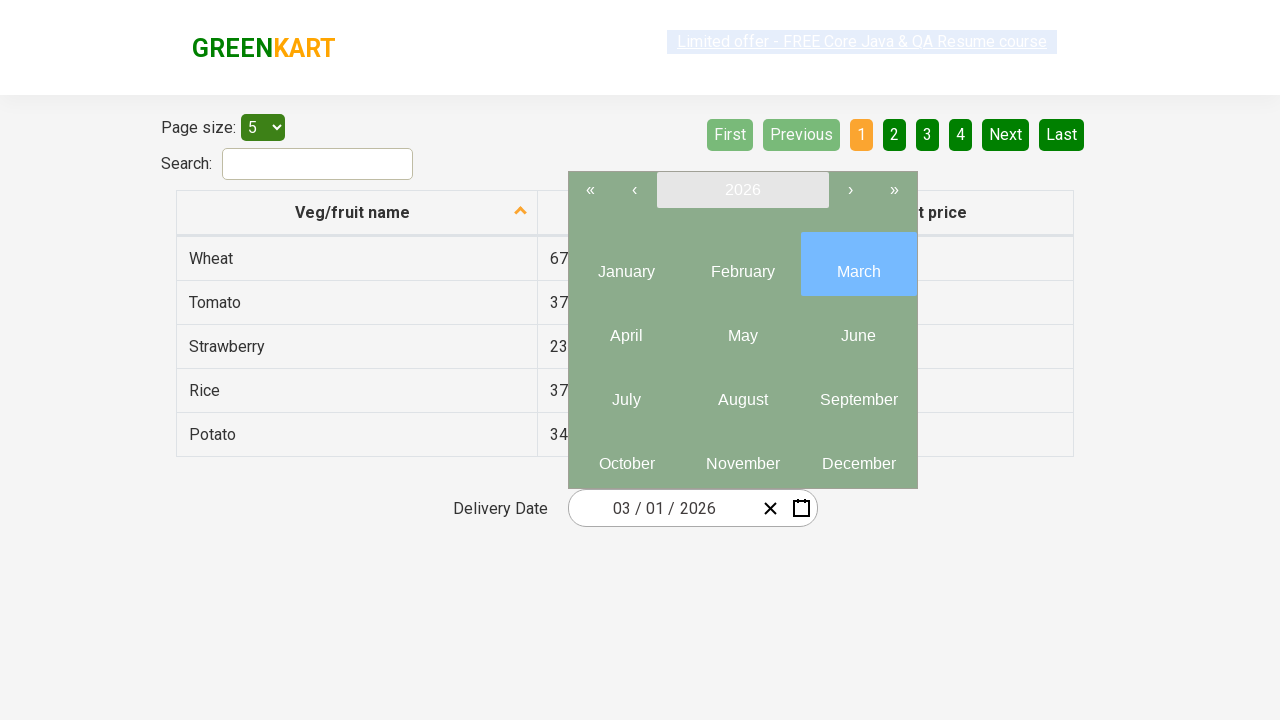

Clicked navigation label again to navigate to year view at (742, 190) on .react-calendar__navigation__label
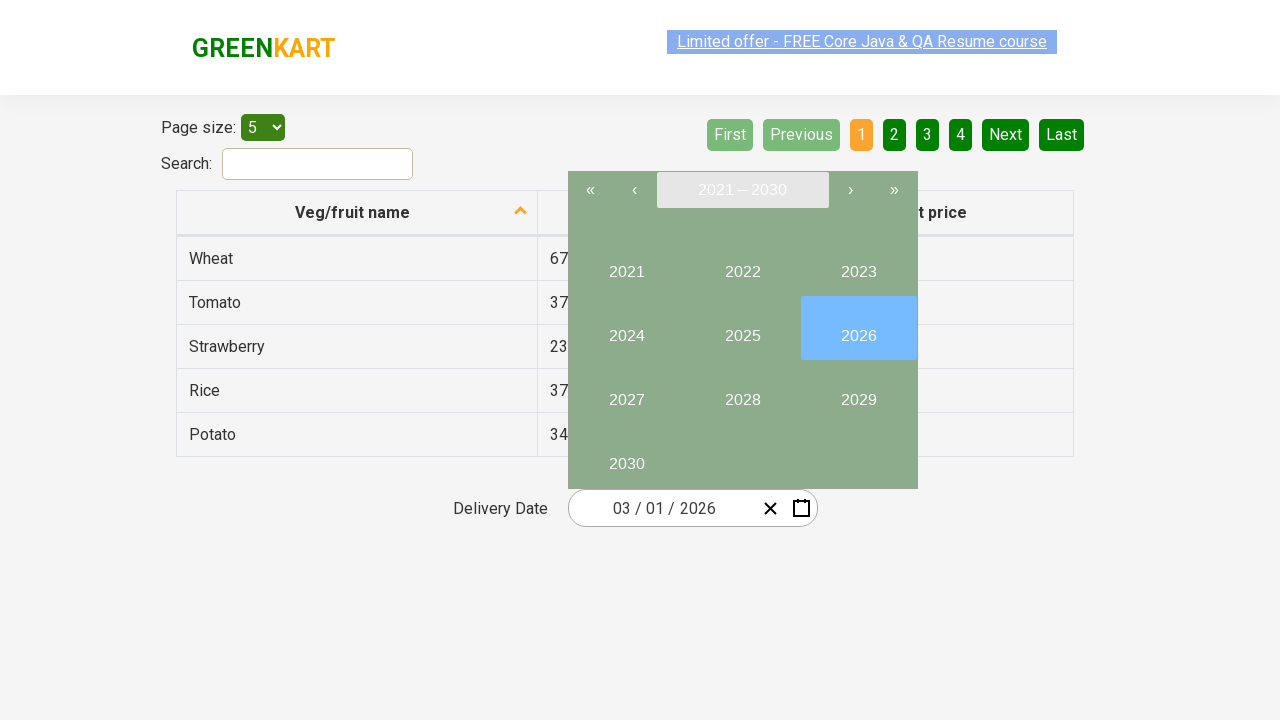

Selected year 2027 from year view at (626, 392) on button:has-text('2027')
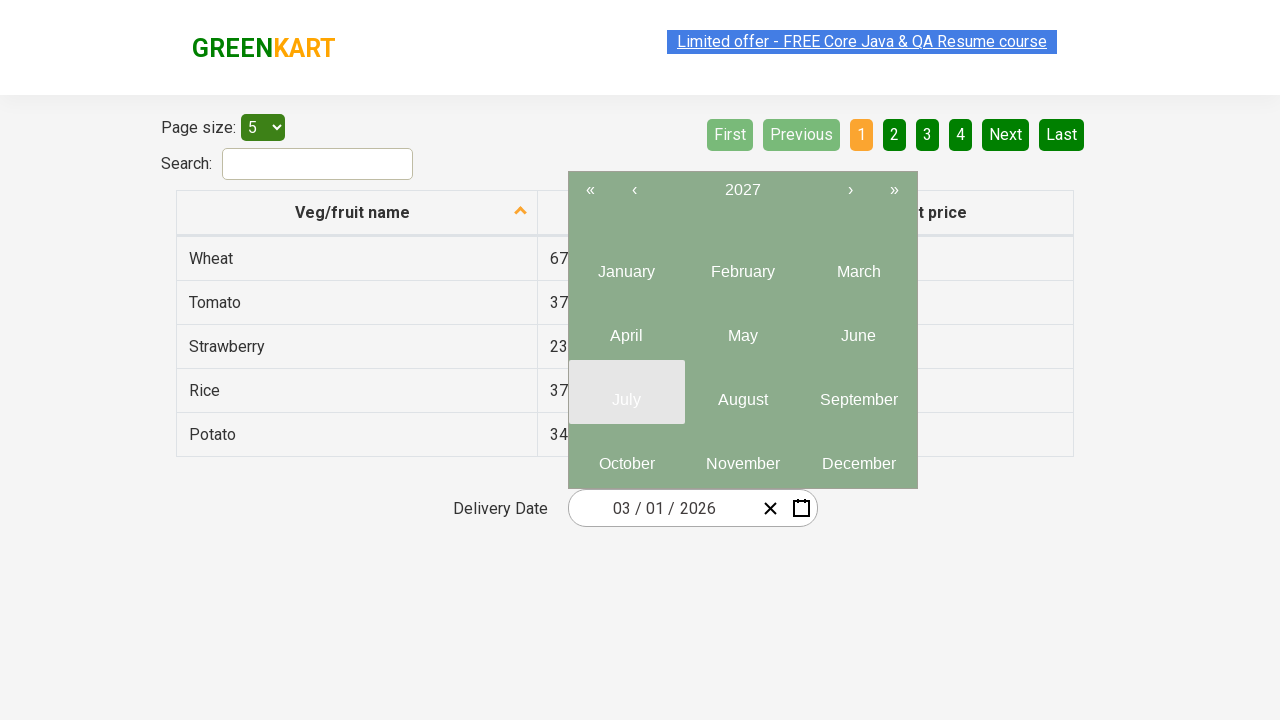

Selected month 6 (June) from month selector at (858, 328) on .react-calendar__year-view__months__month >> nth=5
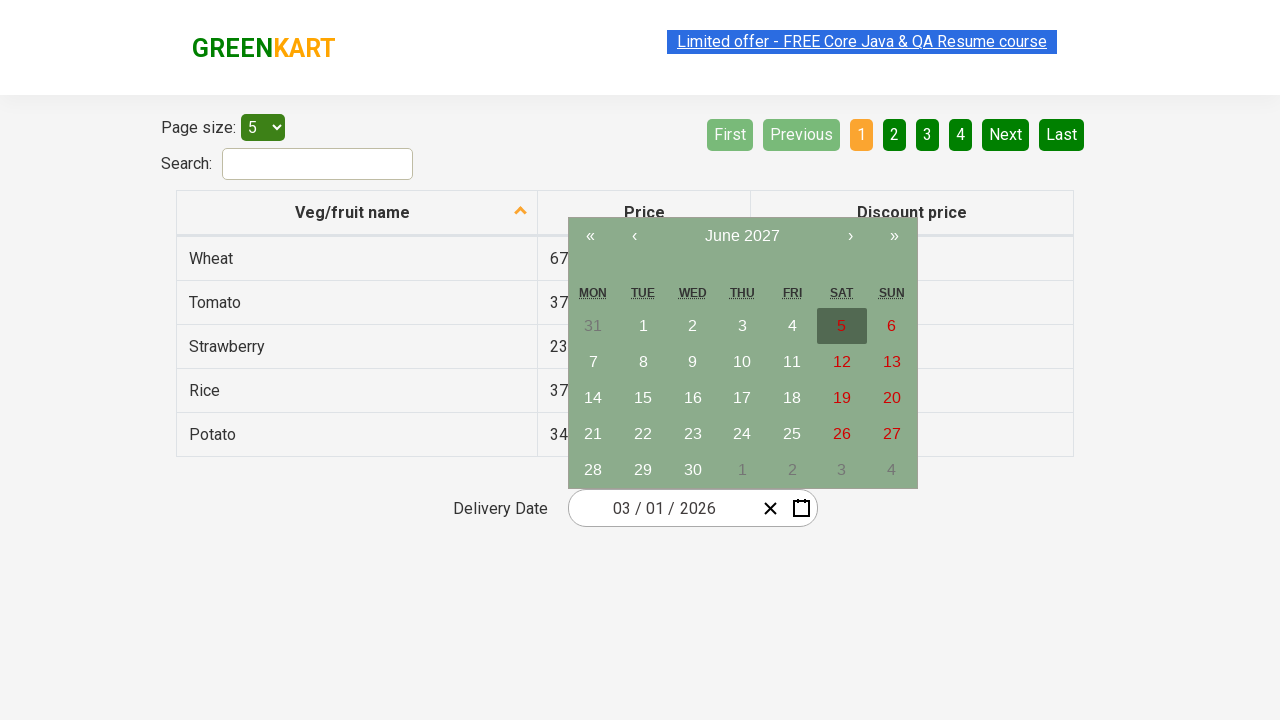

Selected date 15 from calendar at (643, 398) on abbr:has-text('15')
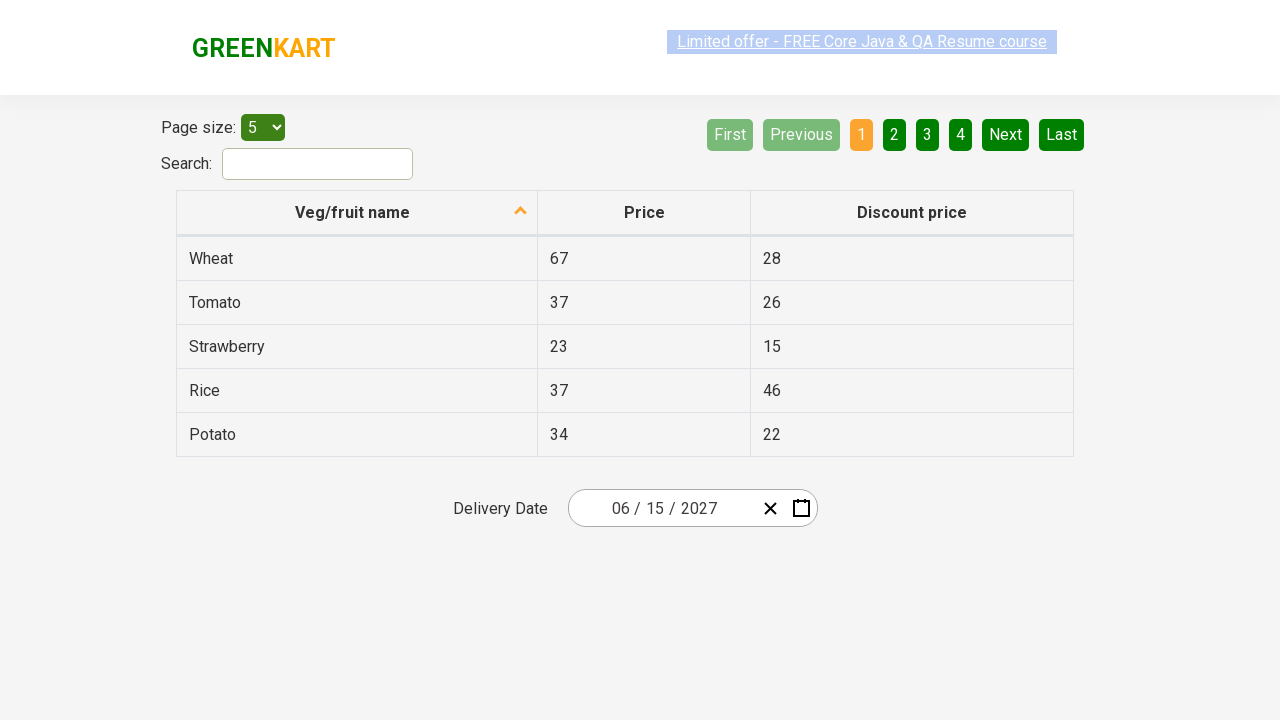

Waited for date selection to complete
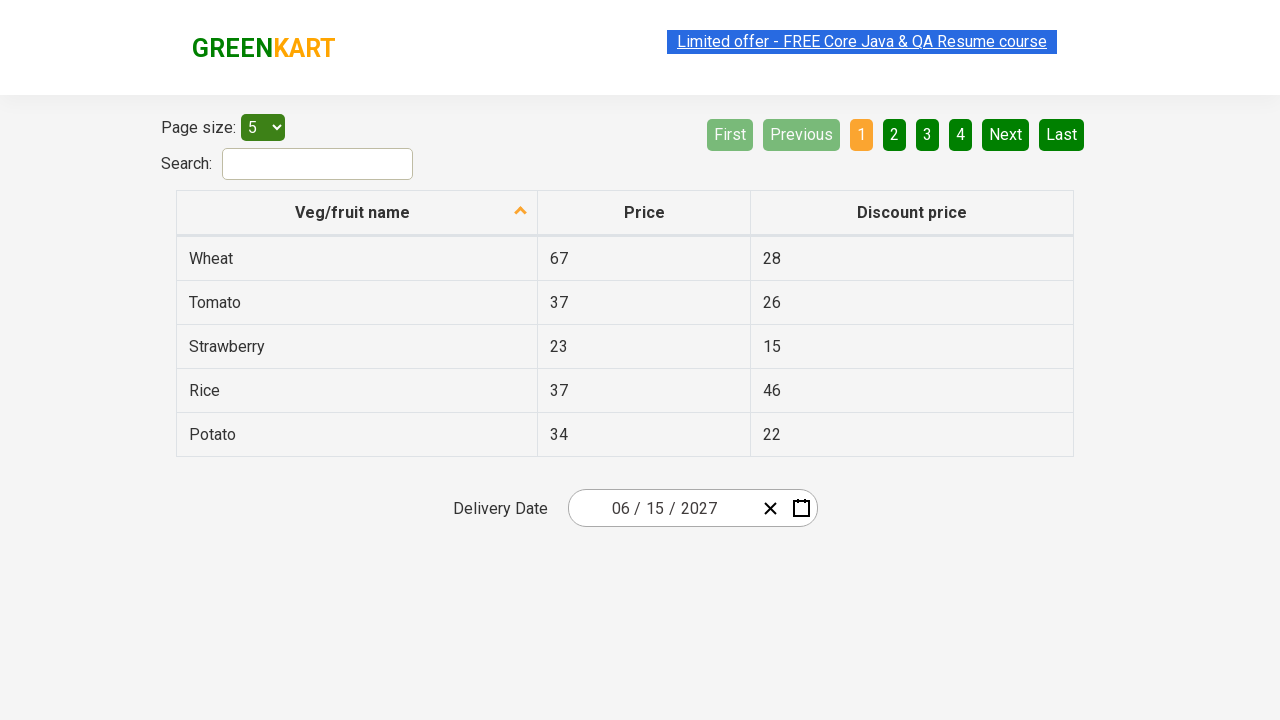

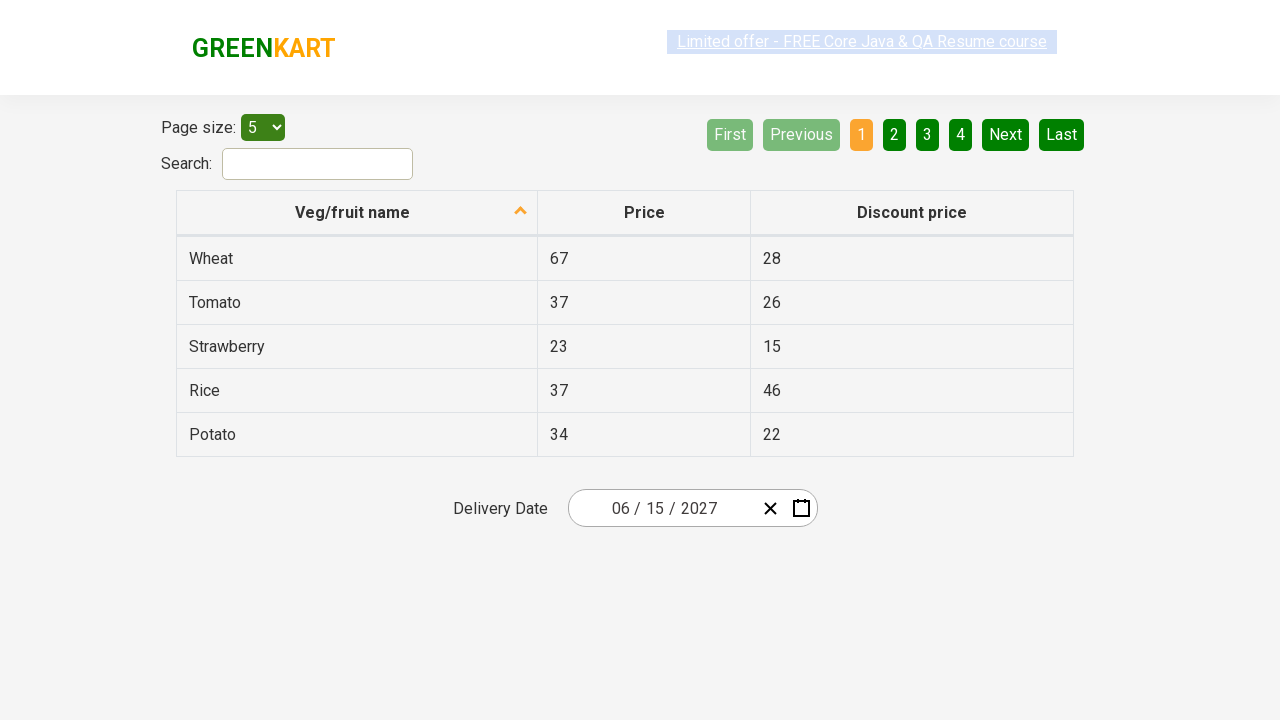